Tests dynamic loading functionality by clicking a start button and verifying that "Hello World!" text appears after loading completes

Starting URL: https://automationfc.github.io/dynamic-loading/

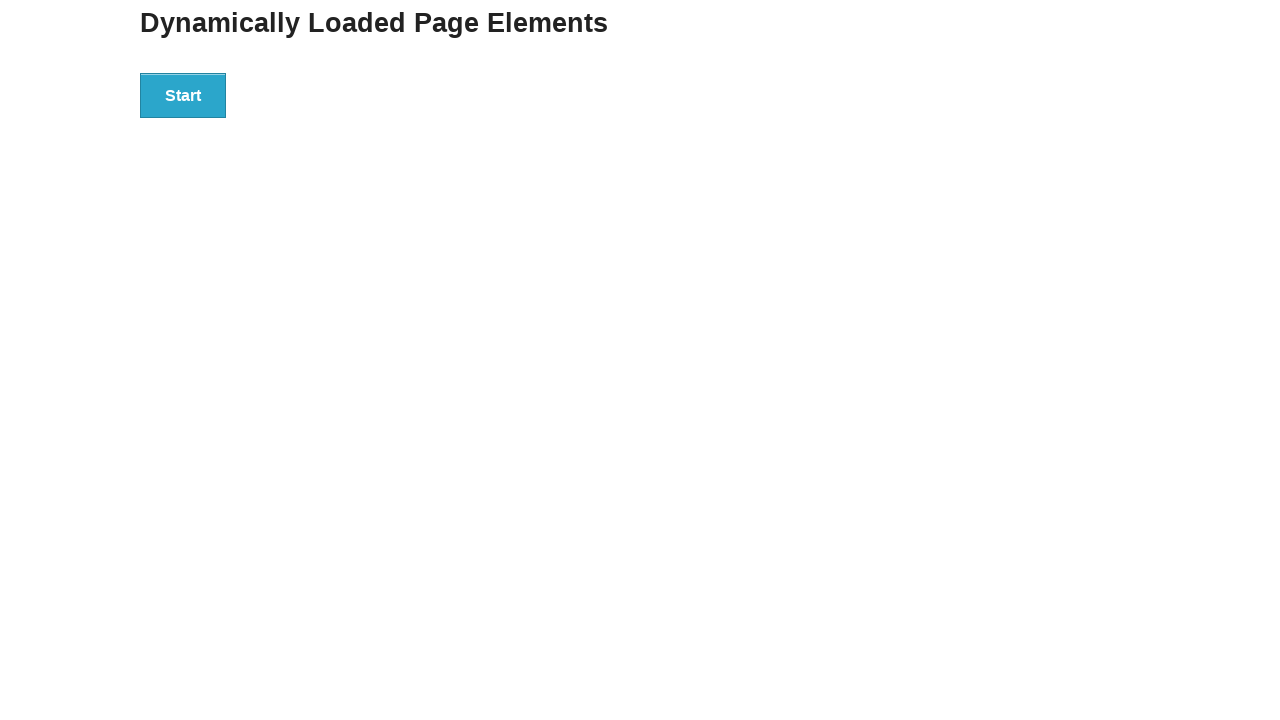

Clicked start button to trigger dynamic loading at (183, 95) on div#start > button
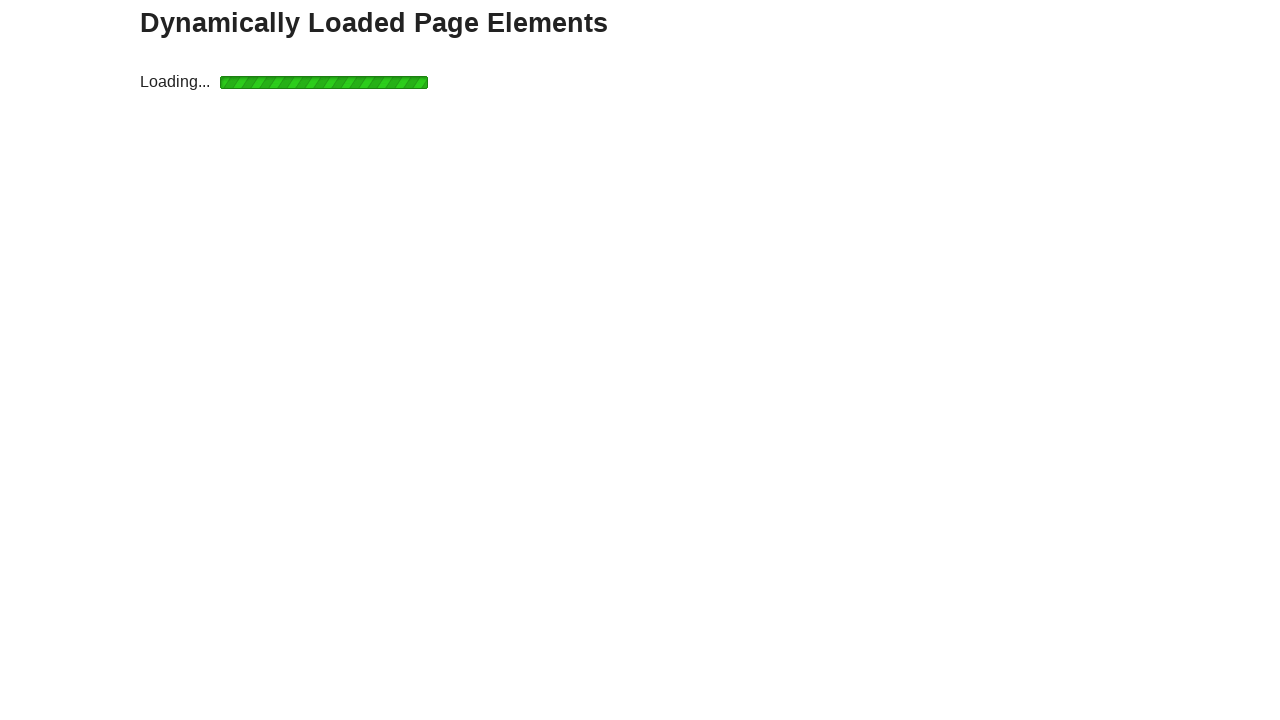

Waited for 'Hello World!' text to appear after loading completes
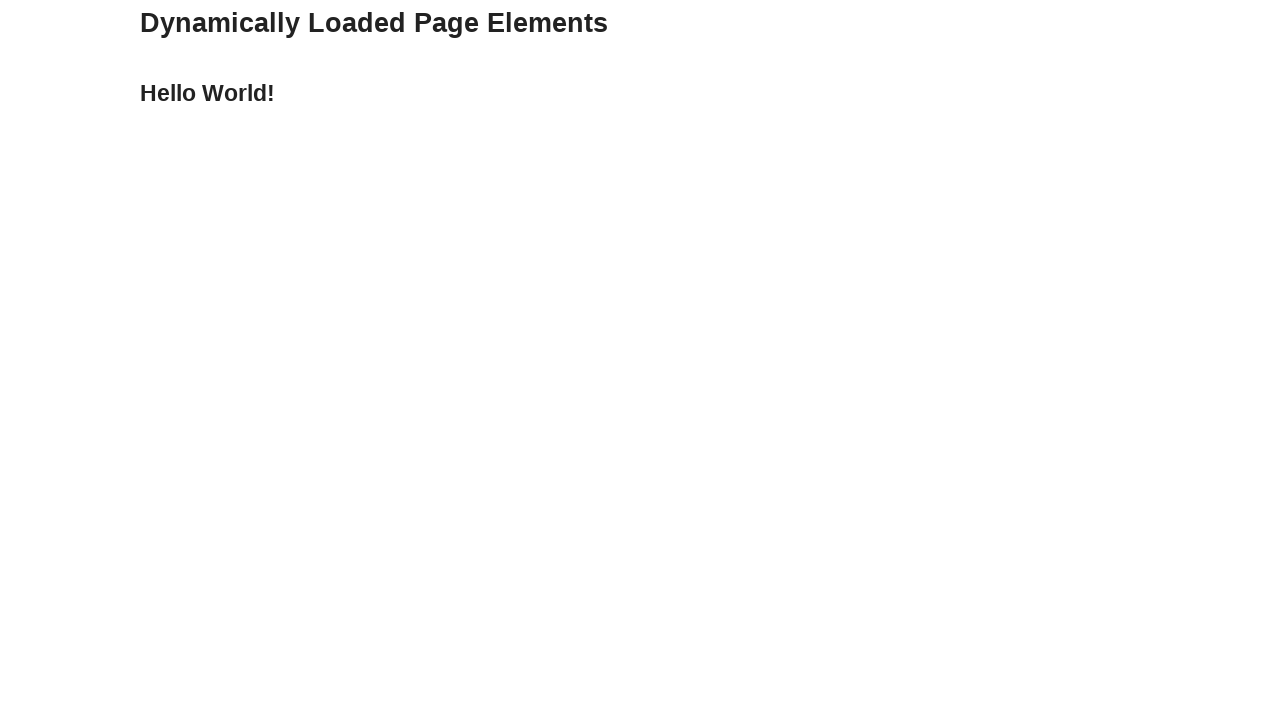

Verified that 'Hello World!' text is displayed
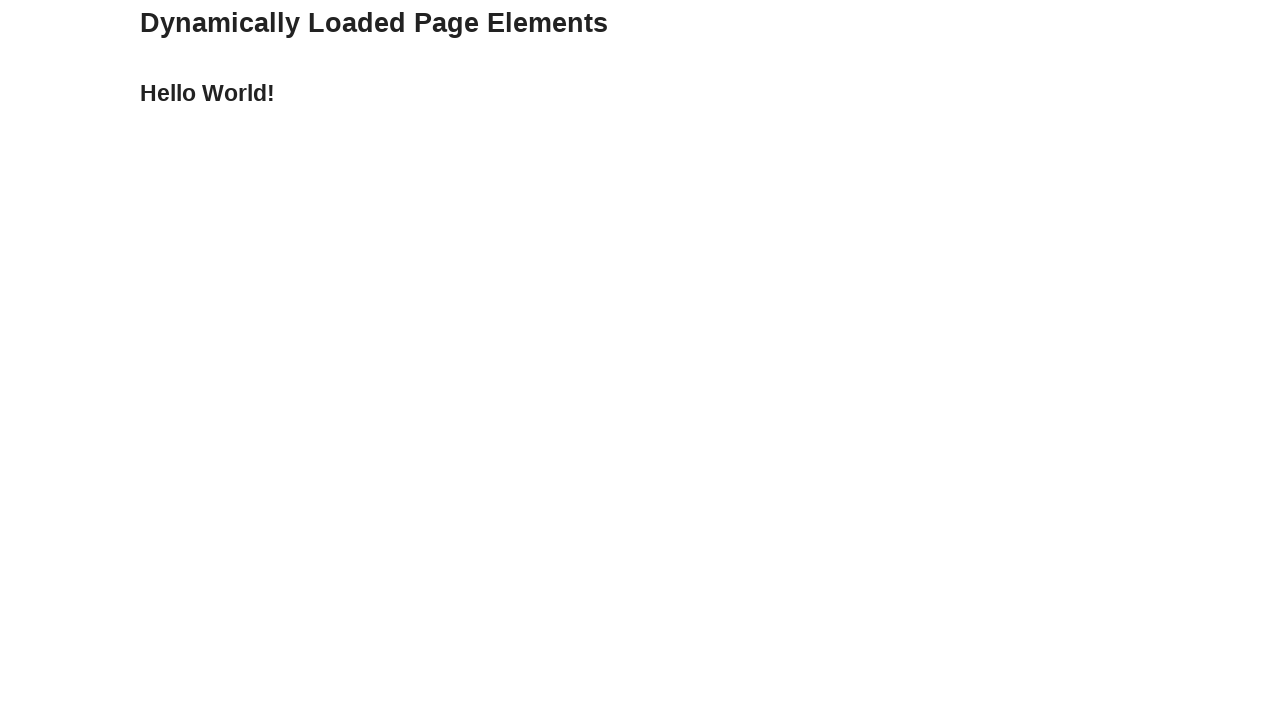

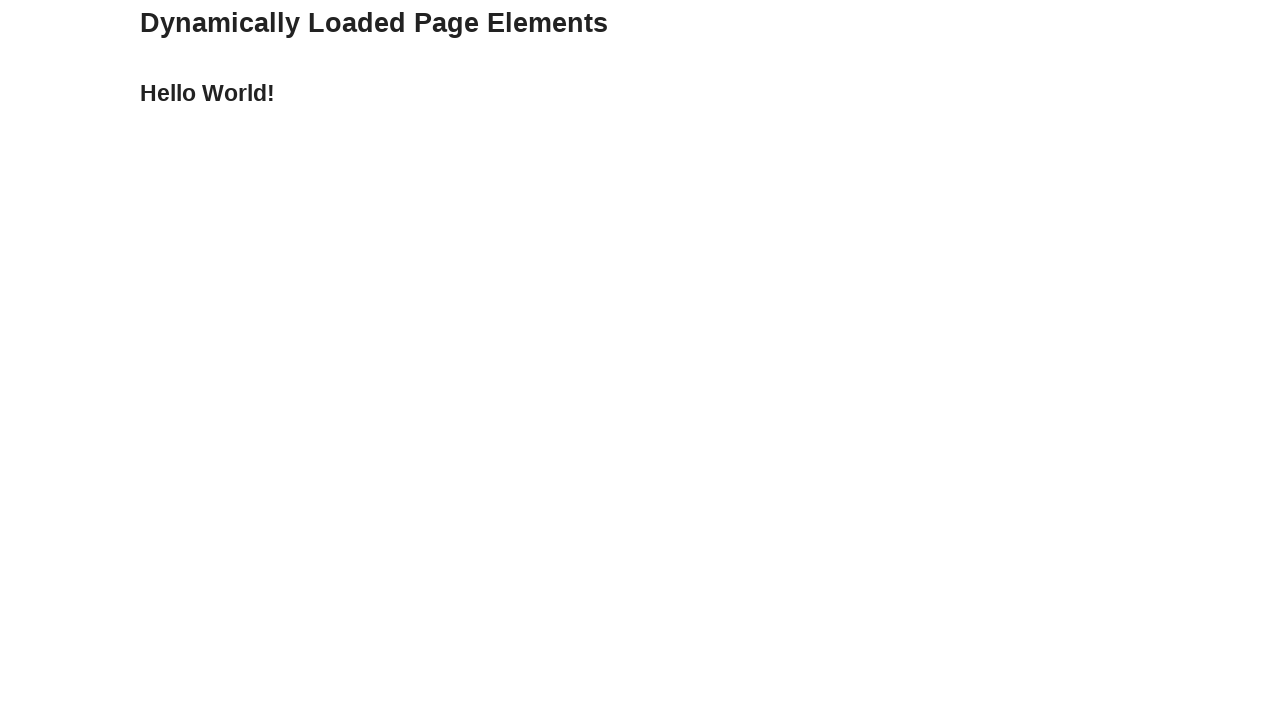